Navigates to a music emission page on Radio Aswat website and verifies the page loads successfully

Starting URL: https://radioaswat.ma/emission/%d9%85%d9%88%d8%b3%d9%8a%d9%82%d9%89/

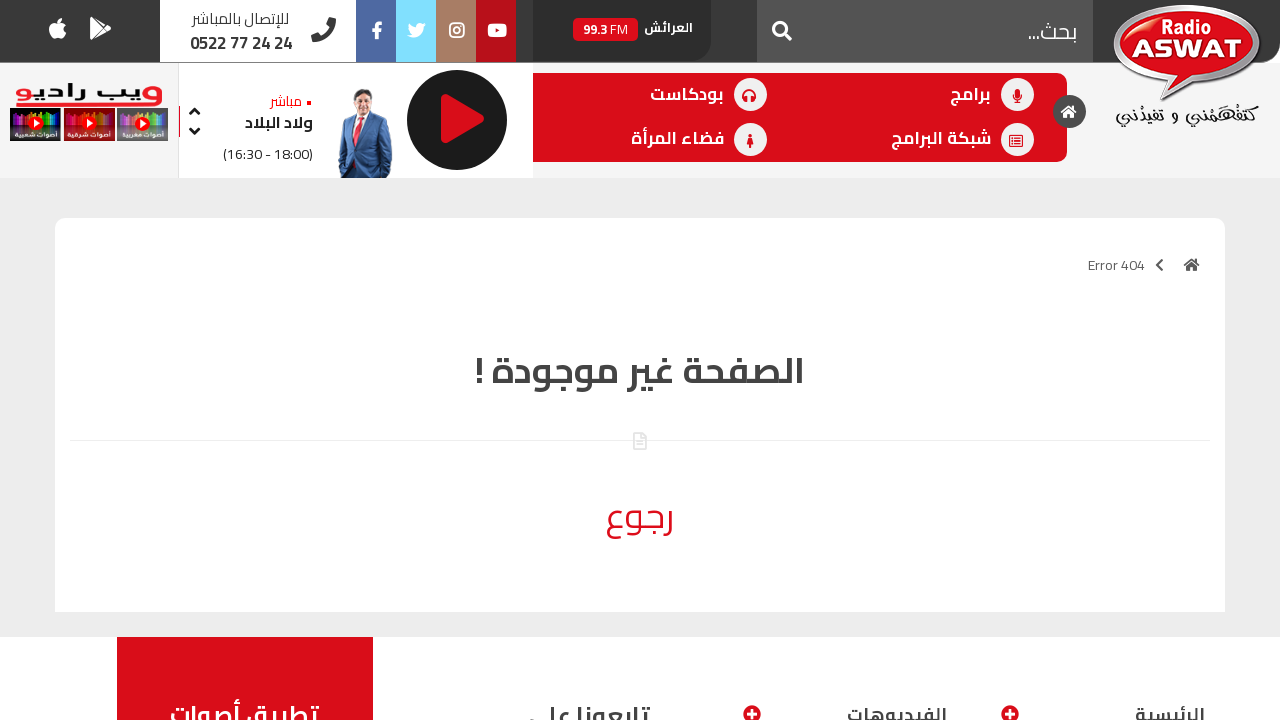

Music emission page on Radio Aswat website loaded successfully (DOM content loaded)
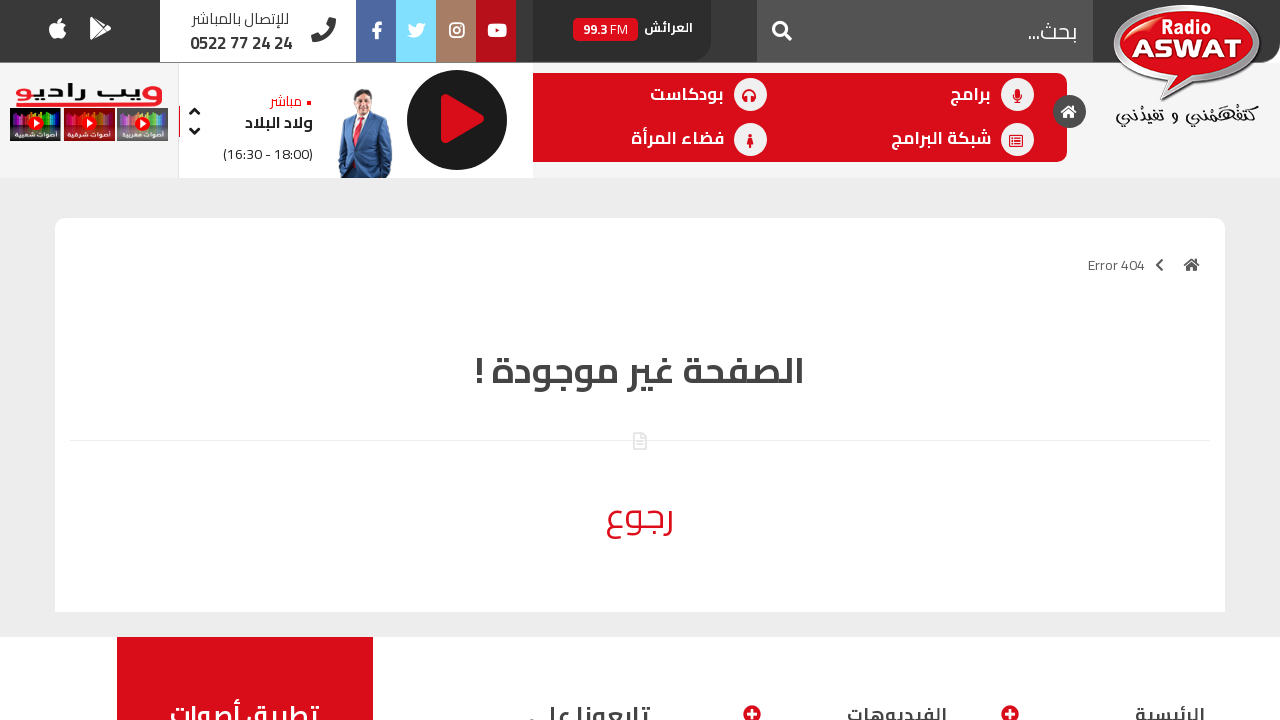

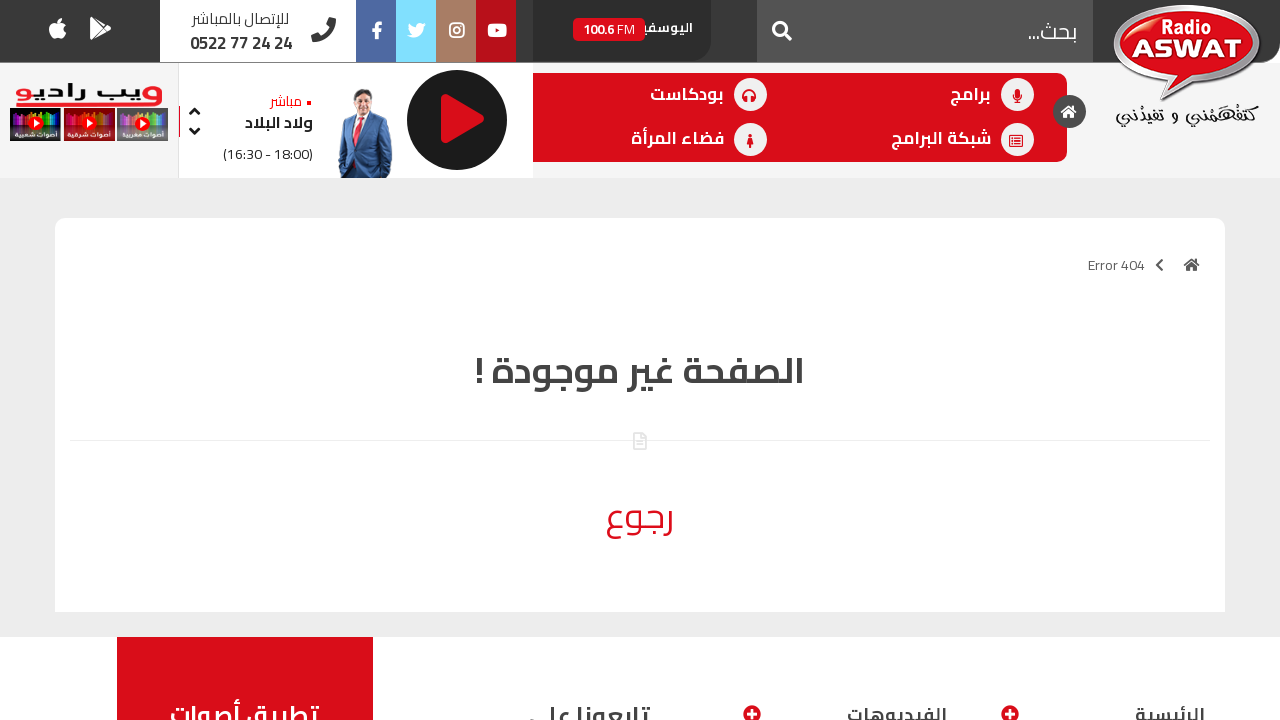